Tests right-click (context click) functionality on a button element and verifies the resulting message is displayed

Starting URL: https://demoqa.com/buttons

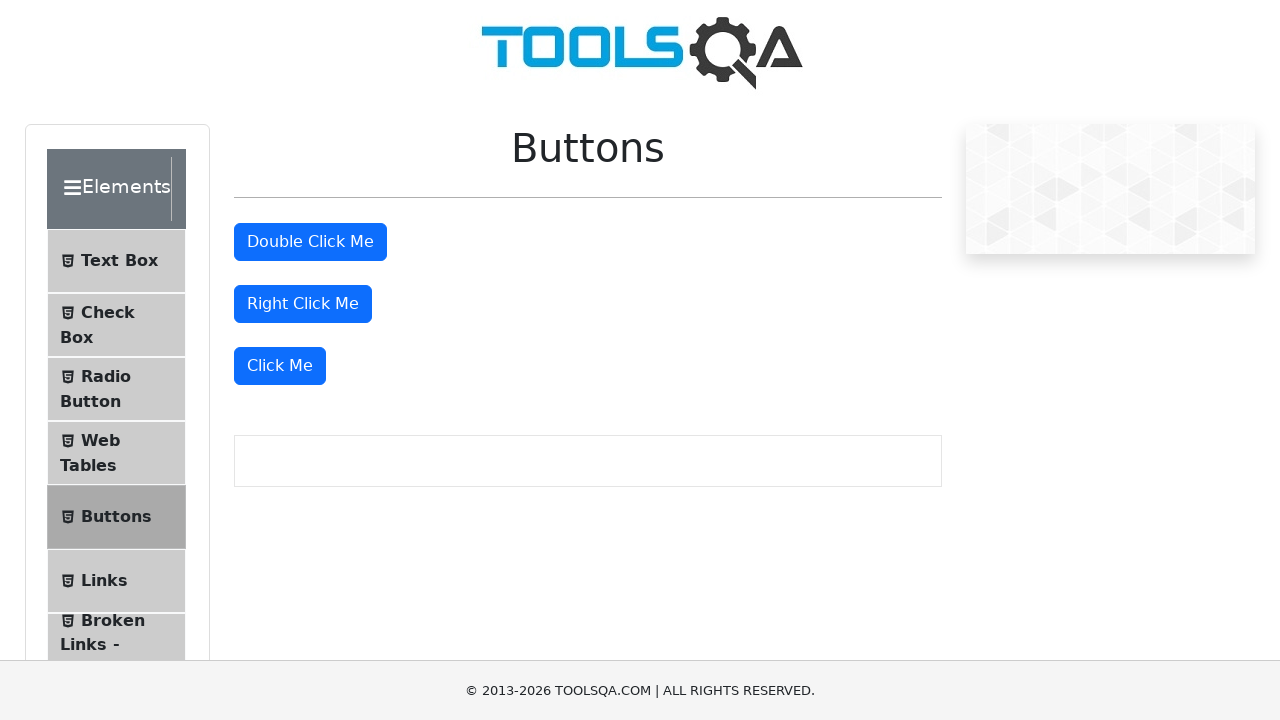

Right-clicked on the right-click button element at (303, 304) on #rightClickBtn
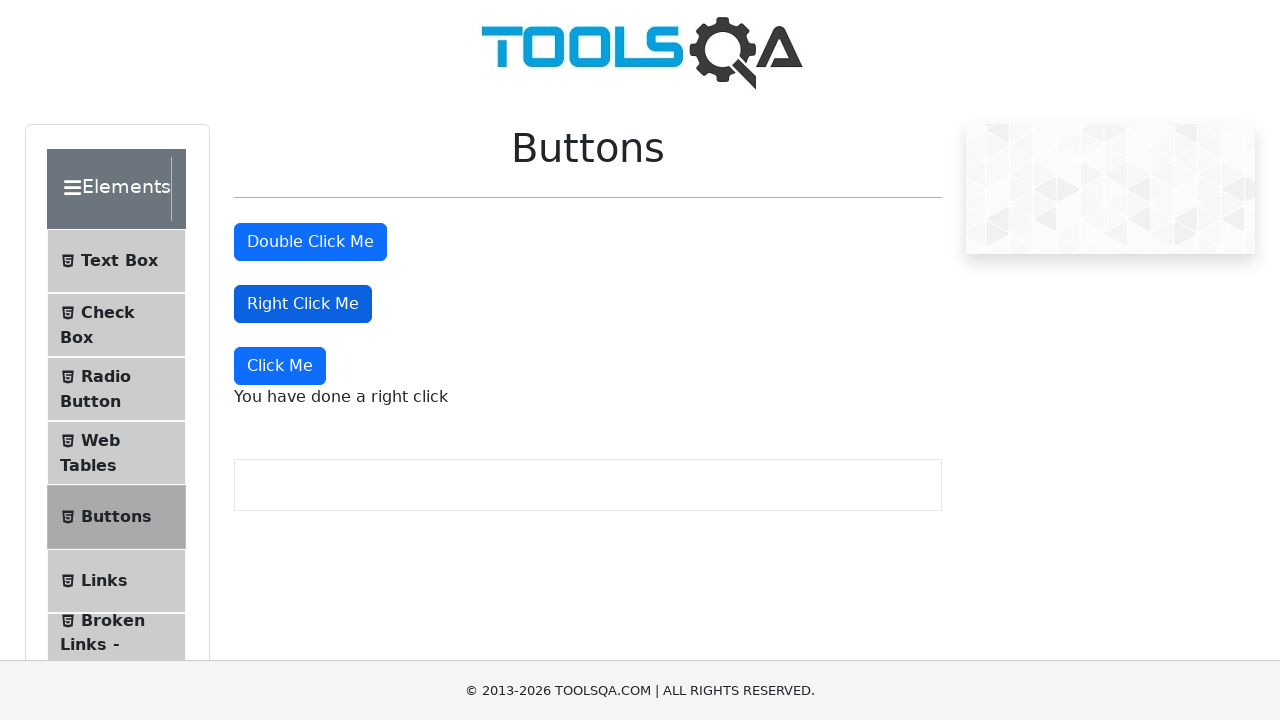

Right-click message appeared and was displayed
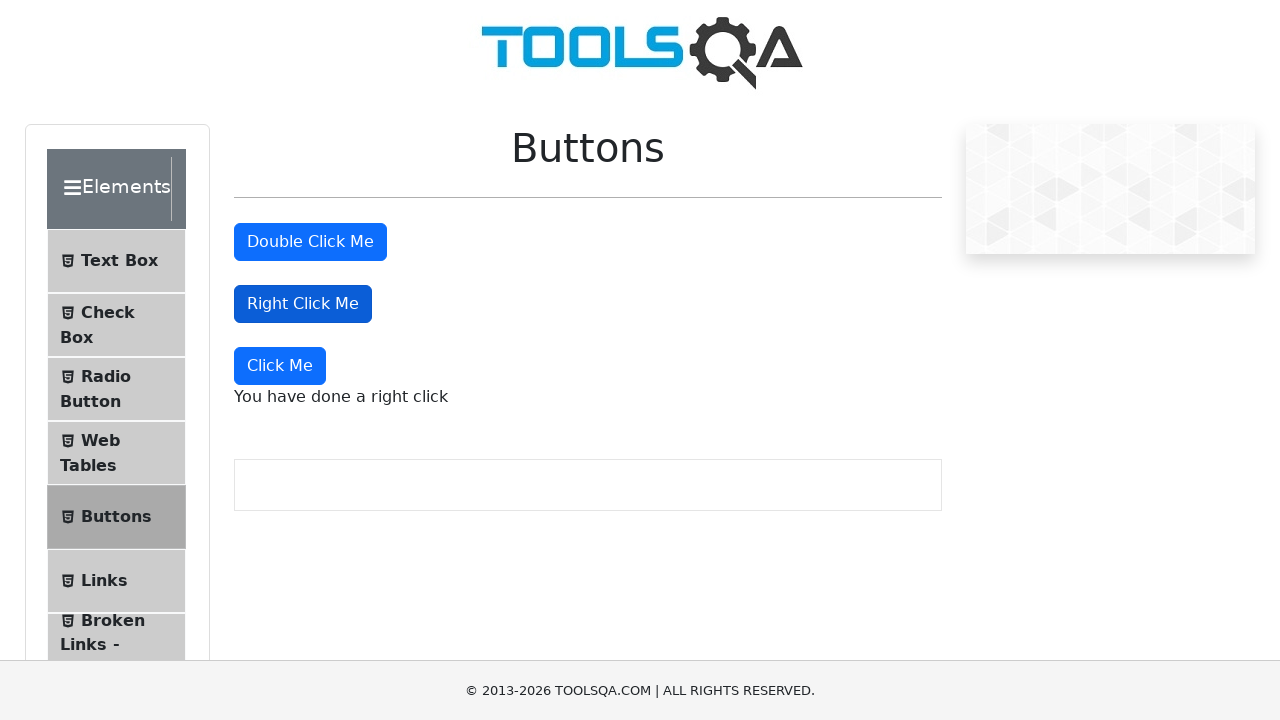

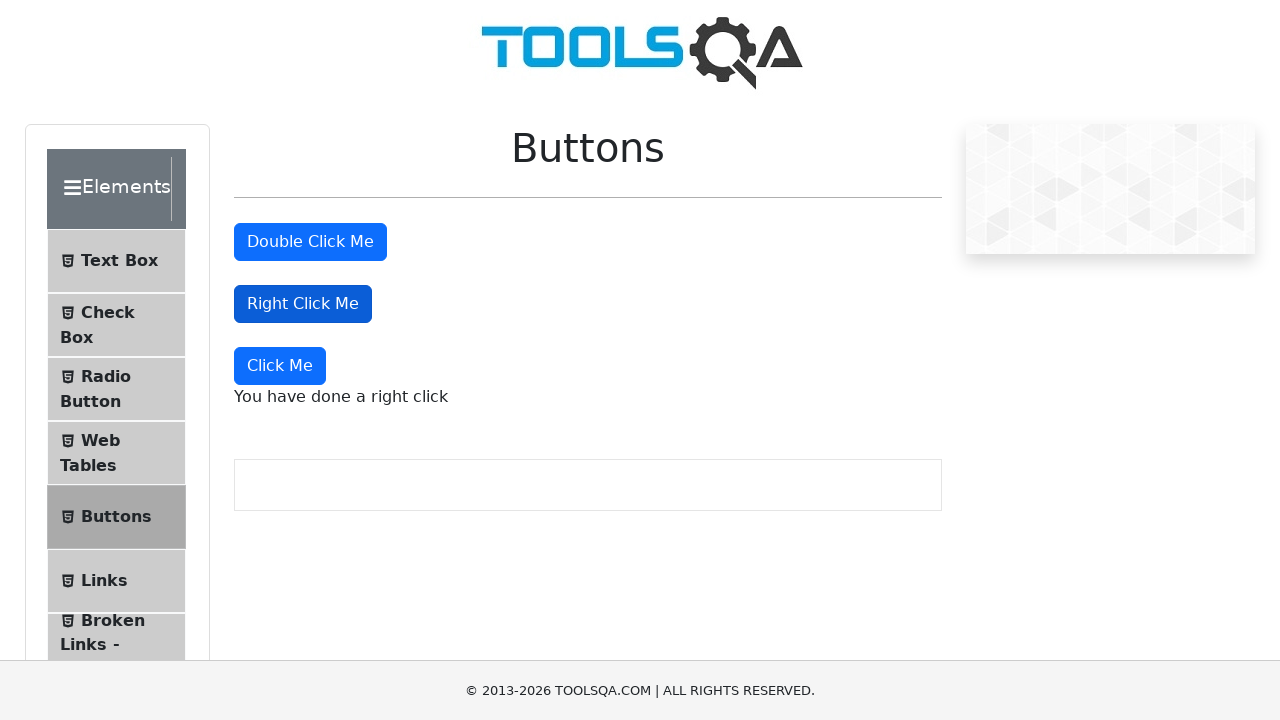